Tests the progress bar widget on DemoQA by clicking through to the Progress Bar section, starting the progress bar, waiting for it to reach 100%, then resetting it and verifying it returns to 0%.

Starting URL: https://demoqa.com/

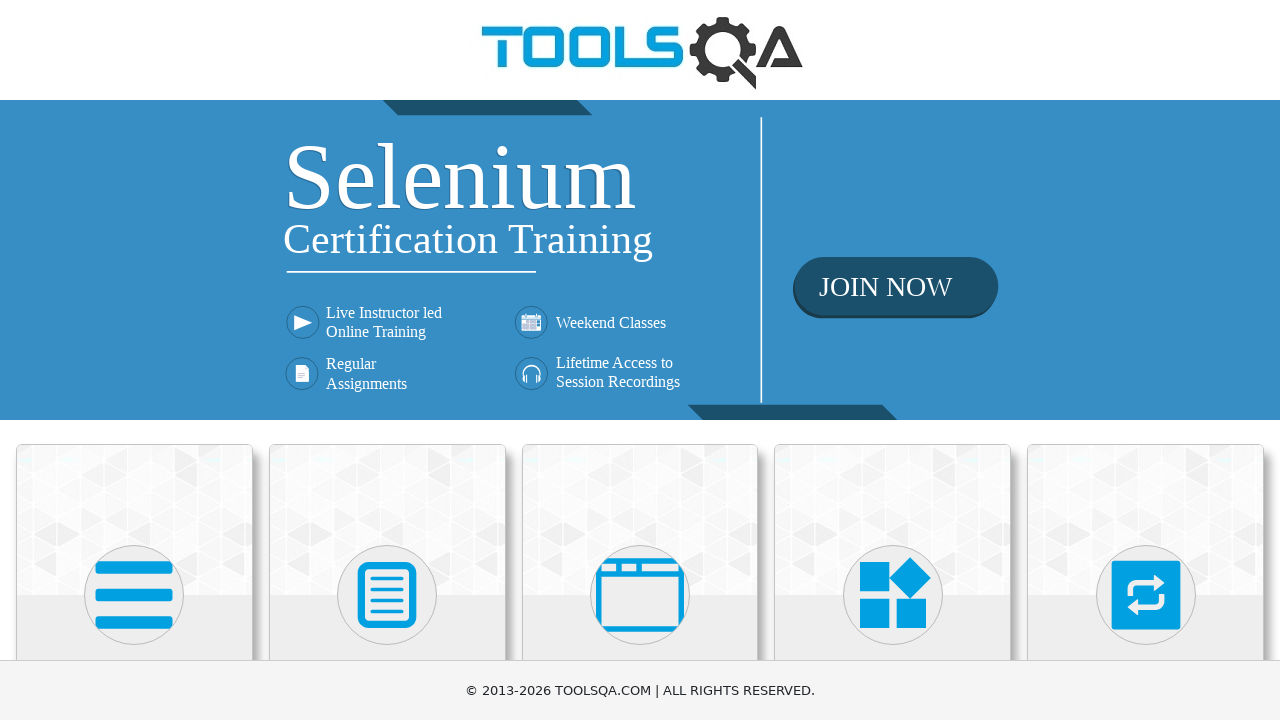

Clicked on Widgets section at (893, 360) on xpath=//h5[text()='Widgets']
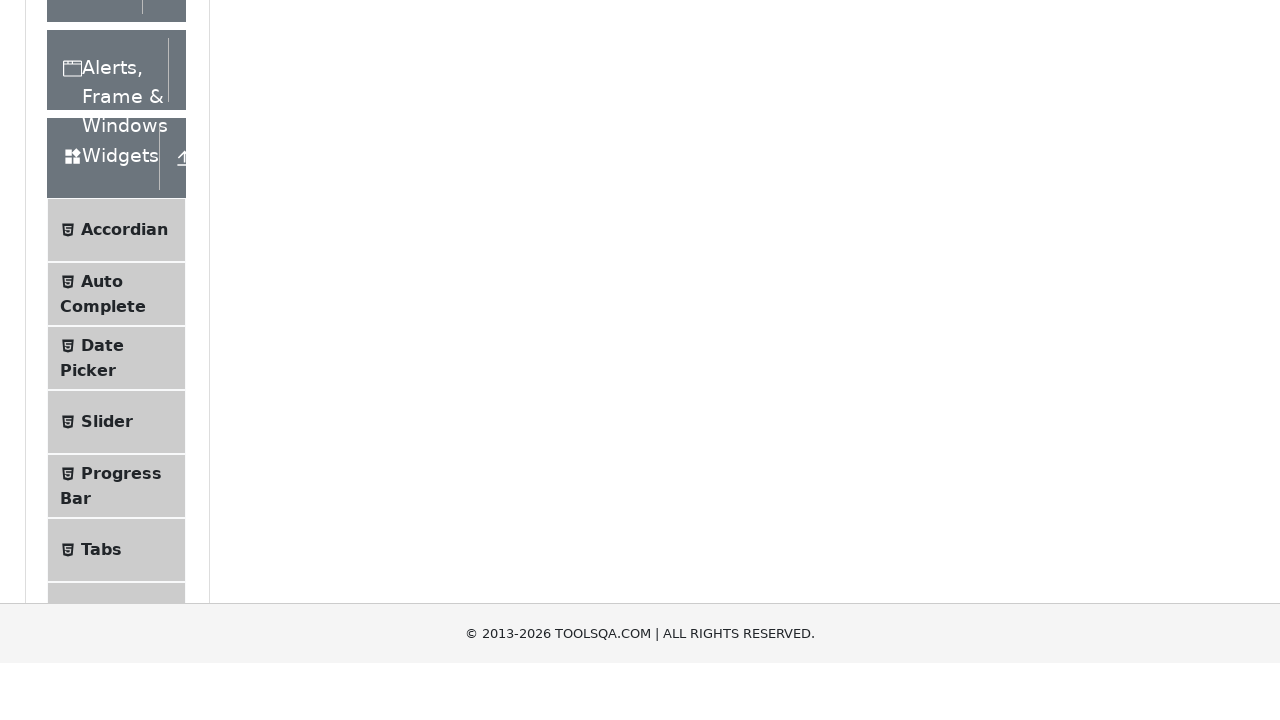

Clicked on Progress Bar menu item at (121, 348) on xpath=//span[text()='Progress Bar']
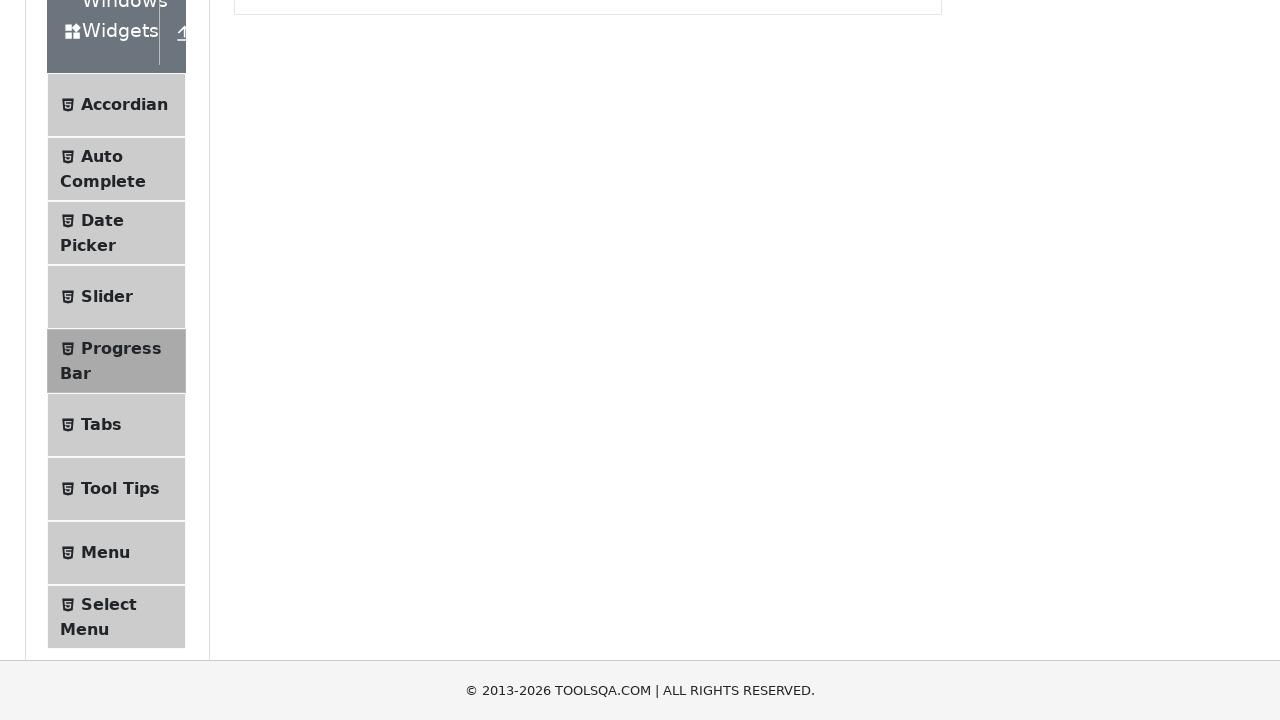

Clicked Start button to begin progress bar at (266, 314) on xpath=//button[text()='Start']
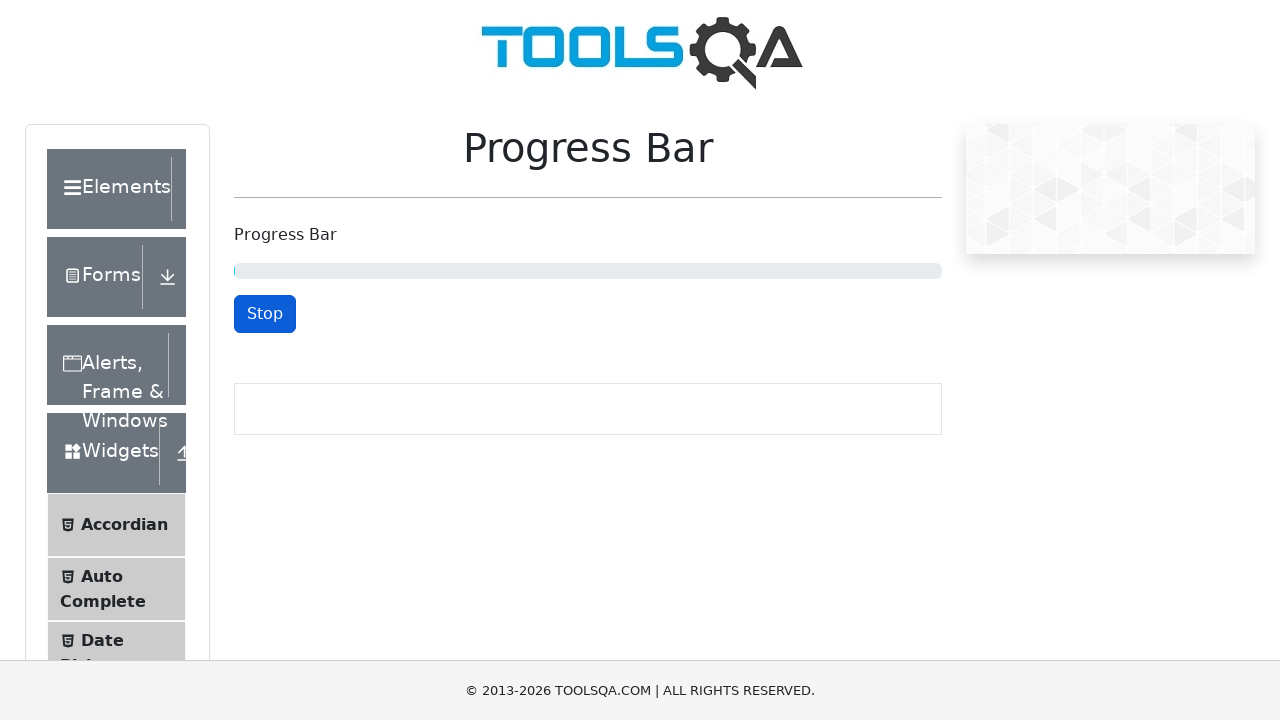

Progress bar reached 100%
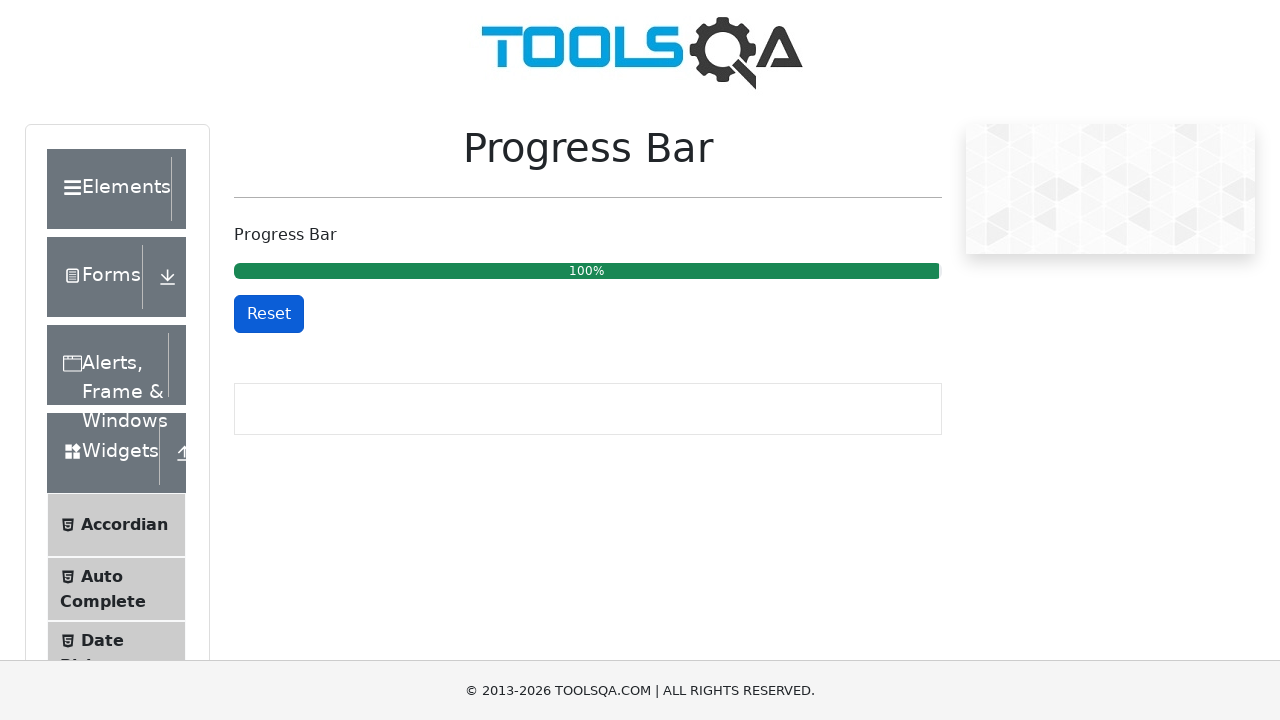

Clicked Reset button to reset progress bar at (269, 314) on xpath=//button[text()='Reset']
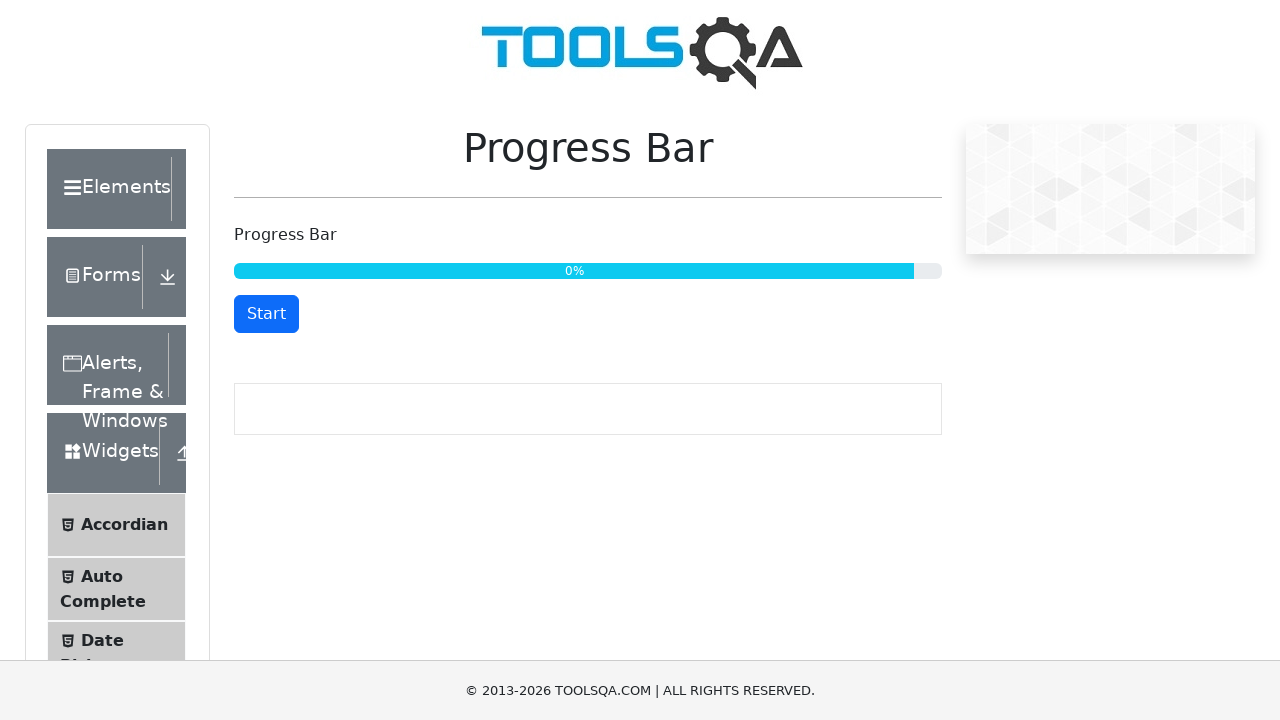

Progress bar reset to 0%
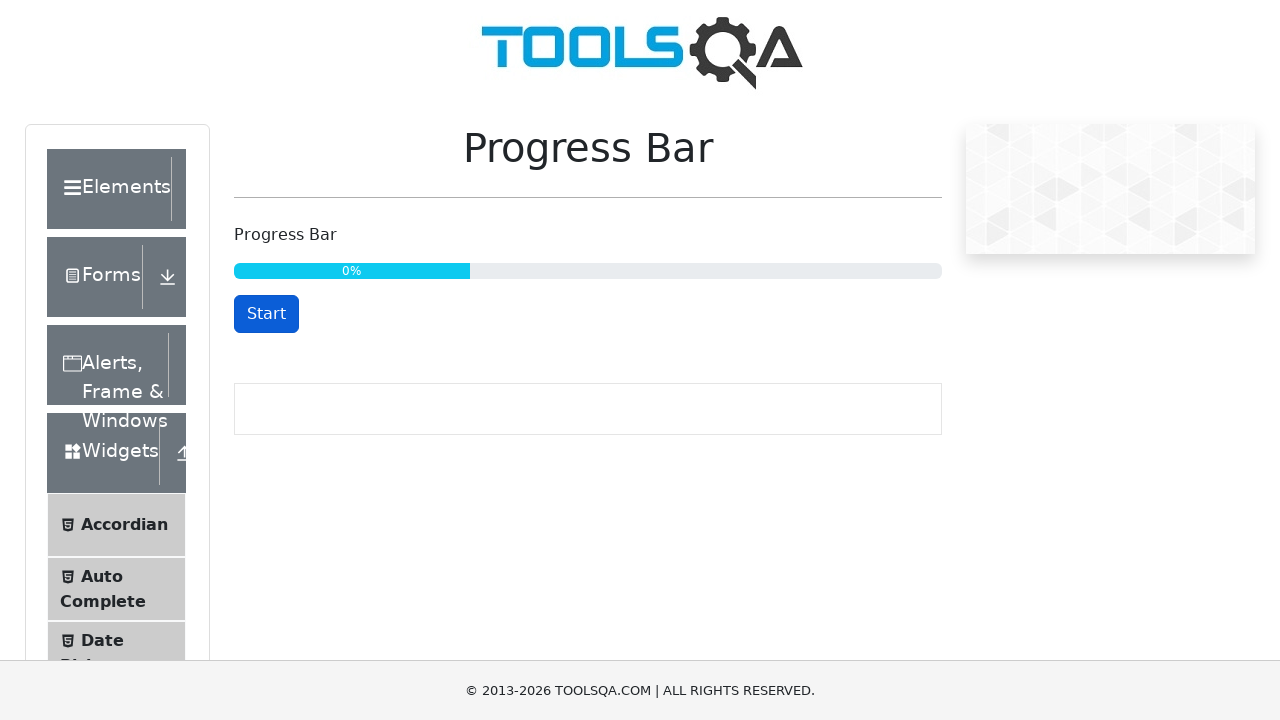

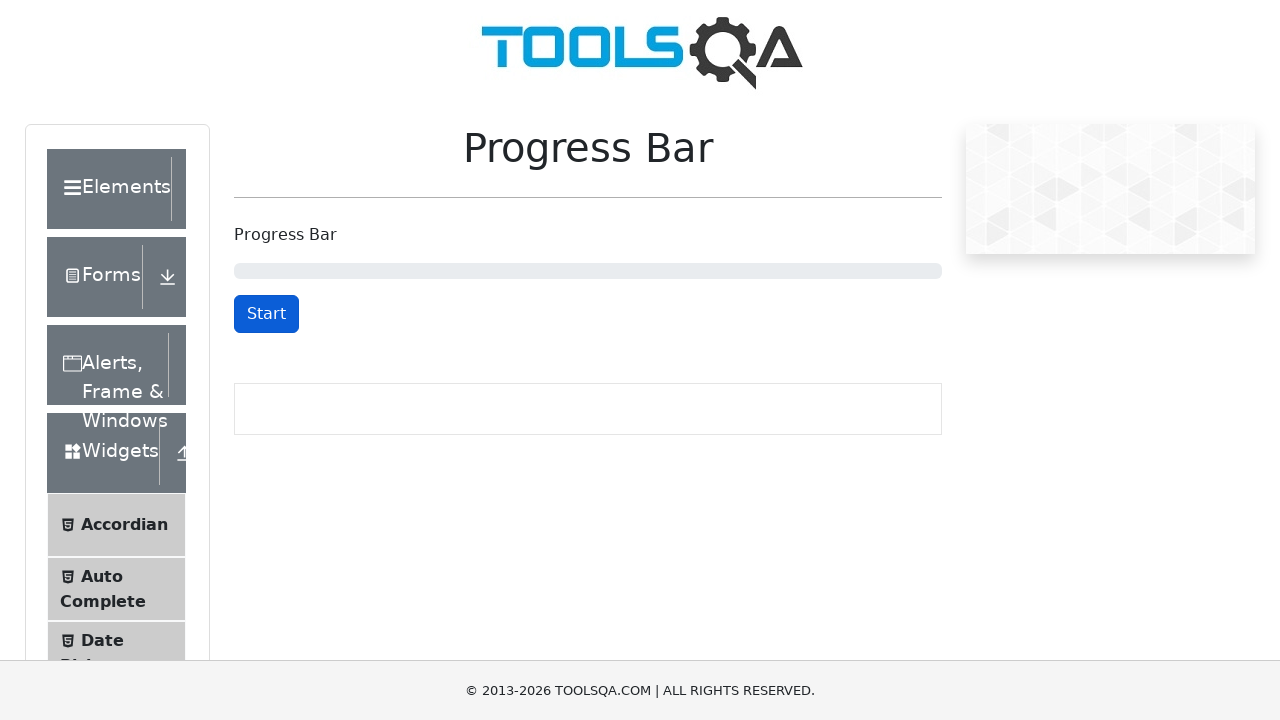